Tests sorting the Due column using semantic class-based locators on the second table for better browser compatibility.

Starting URL: http://the-internet.herokuapp.com/tables

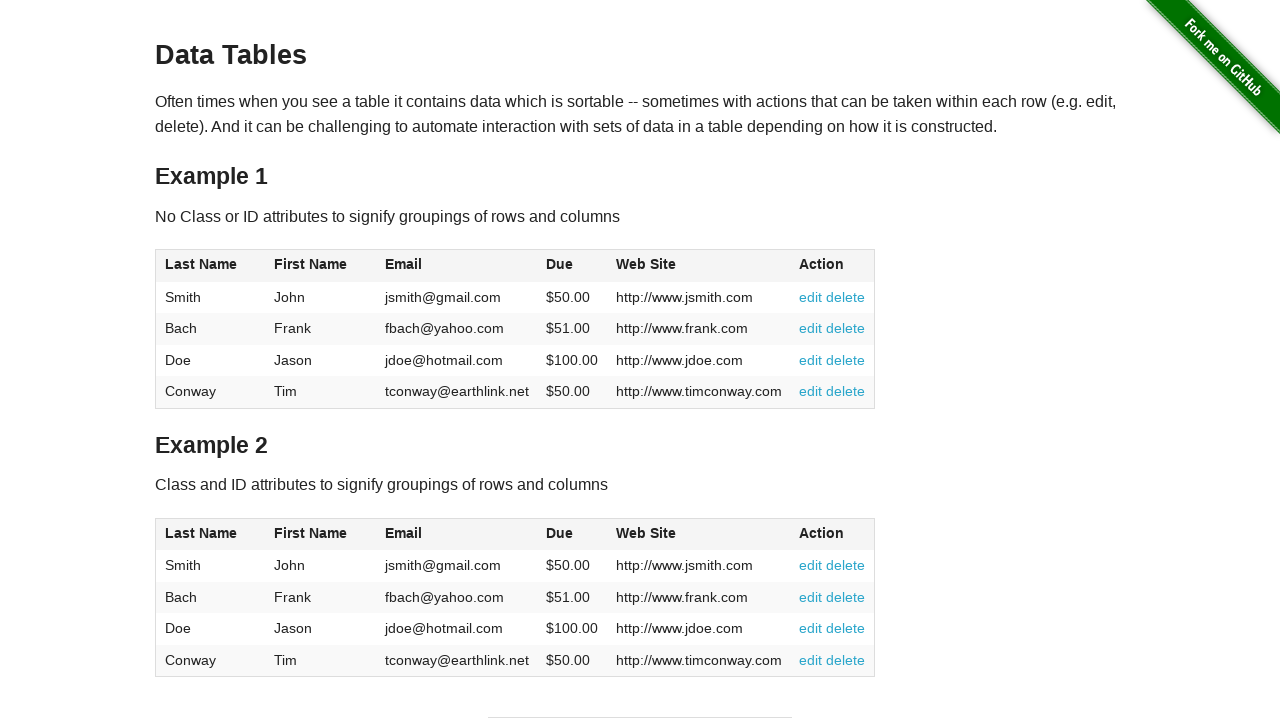

Clicked the Due column header in the second table to sort at (560, 533) on #table2 thead .dues
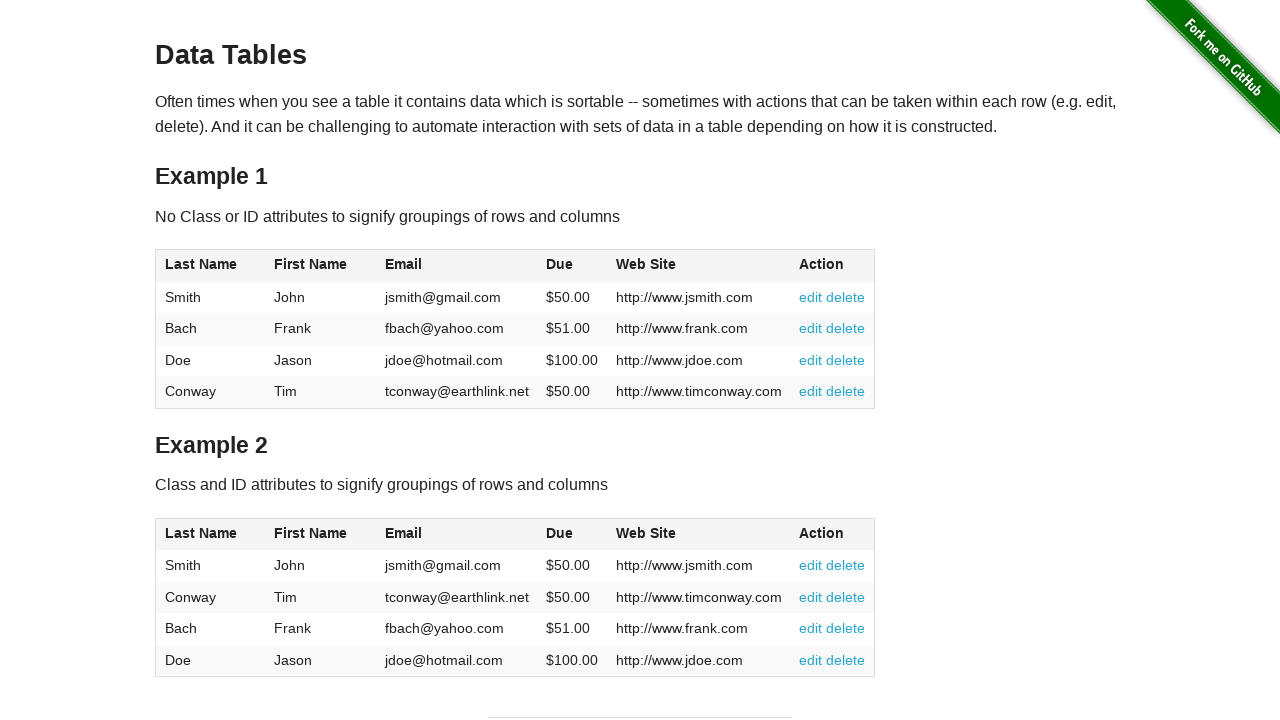

Table updated after sorting the Due column in ascending order
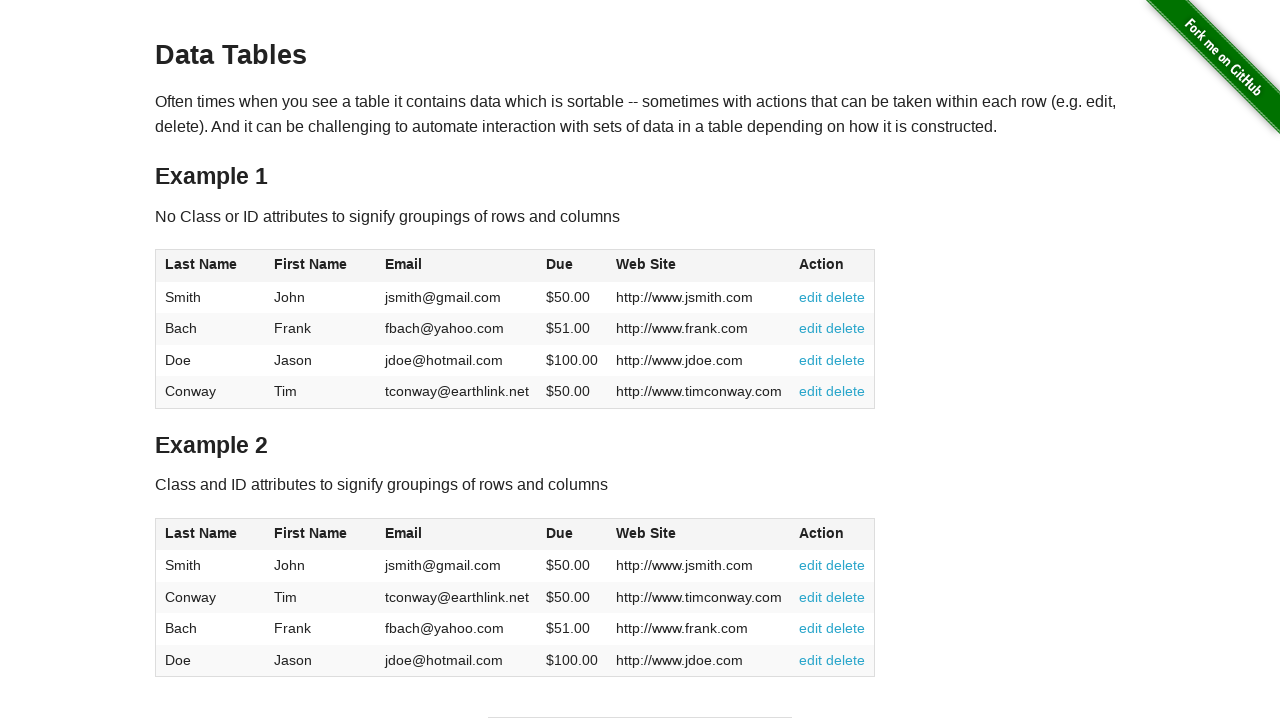

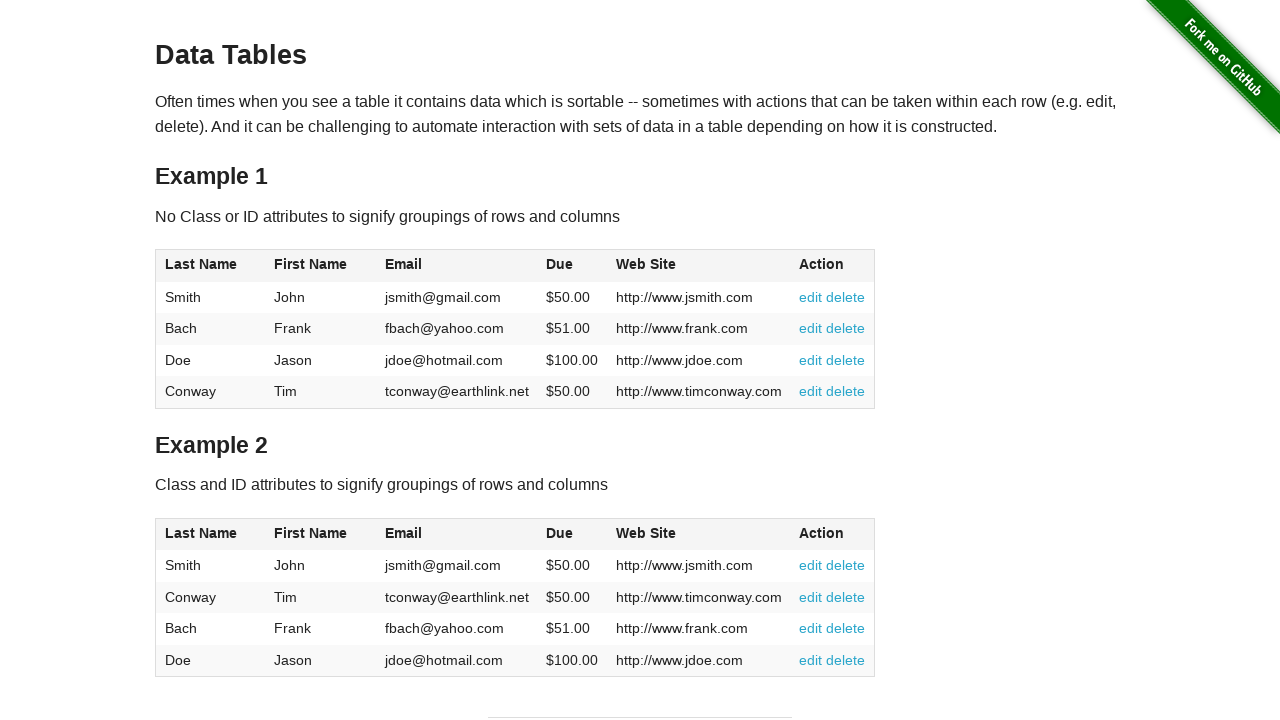